Navigates to the Flowbite Svelte Starter documentation page and verifies the h1 heading displays "Flowbite Svelte Starters"

Starting URL: https://flowbite-svelte.com/docs/extend/flowbite-svelte-starter

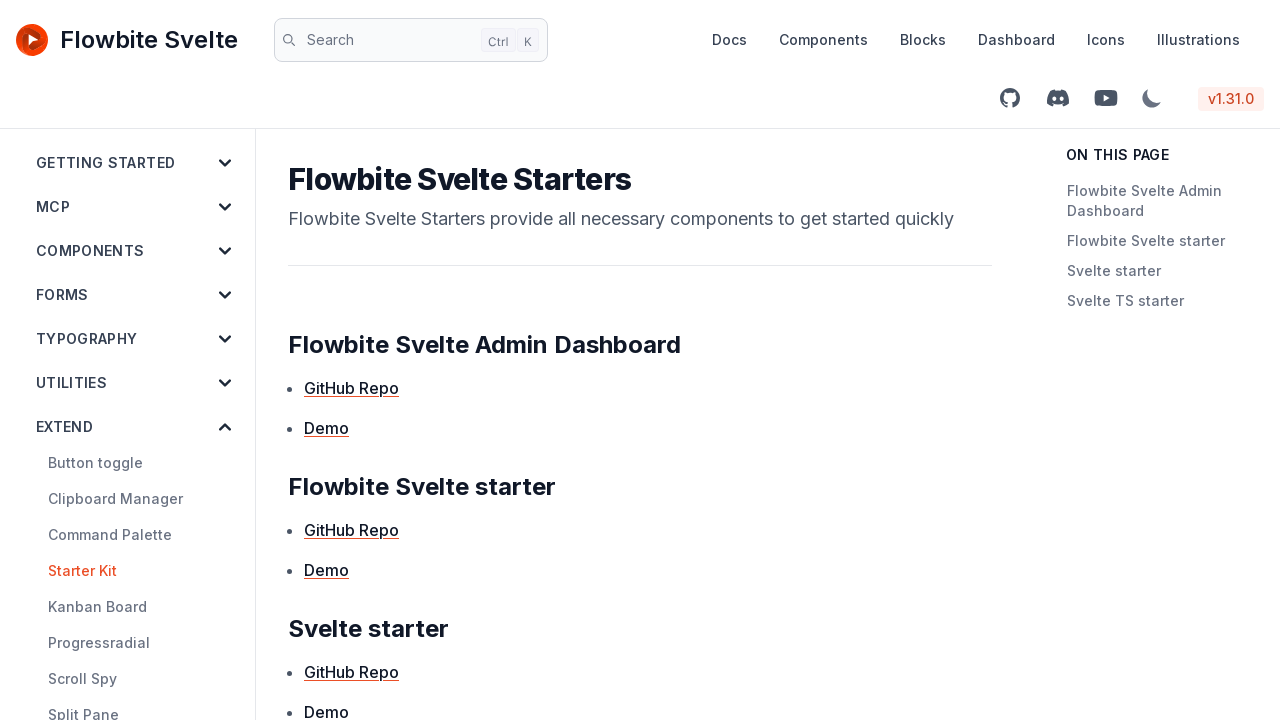

Navigated to Flowbite Svelte Starter documentation page
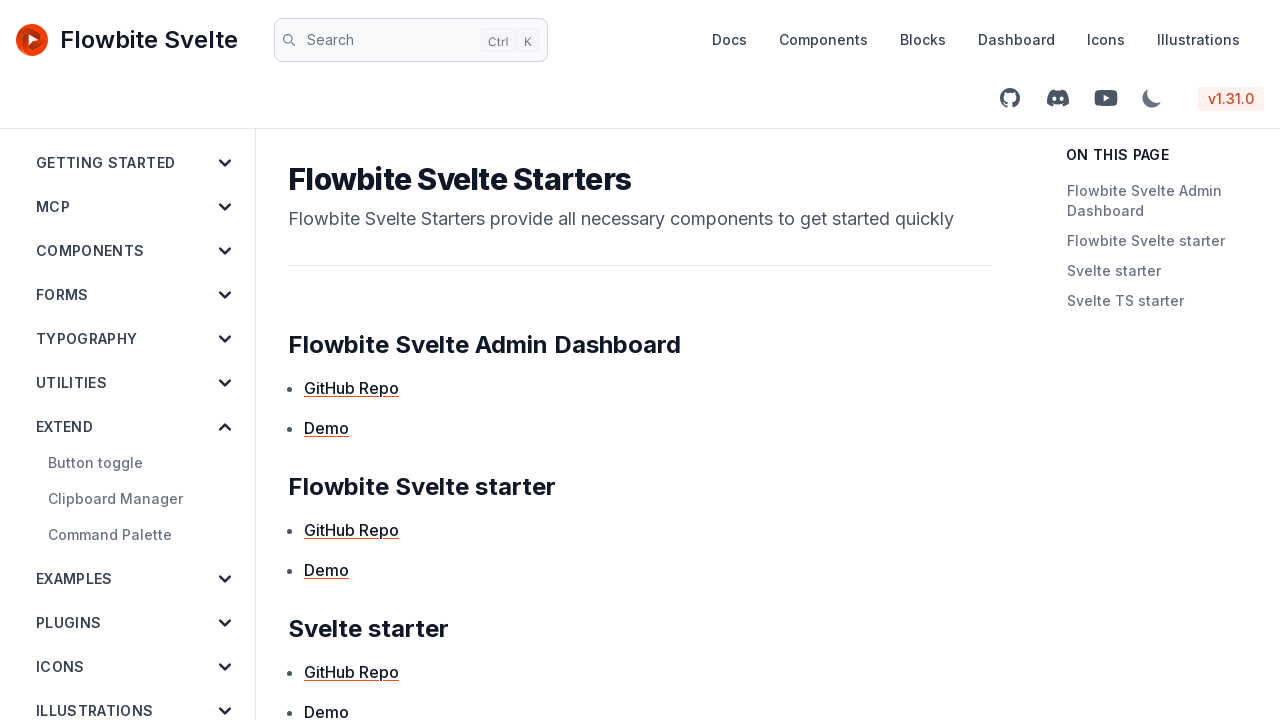

Retrieved h1 heading text content
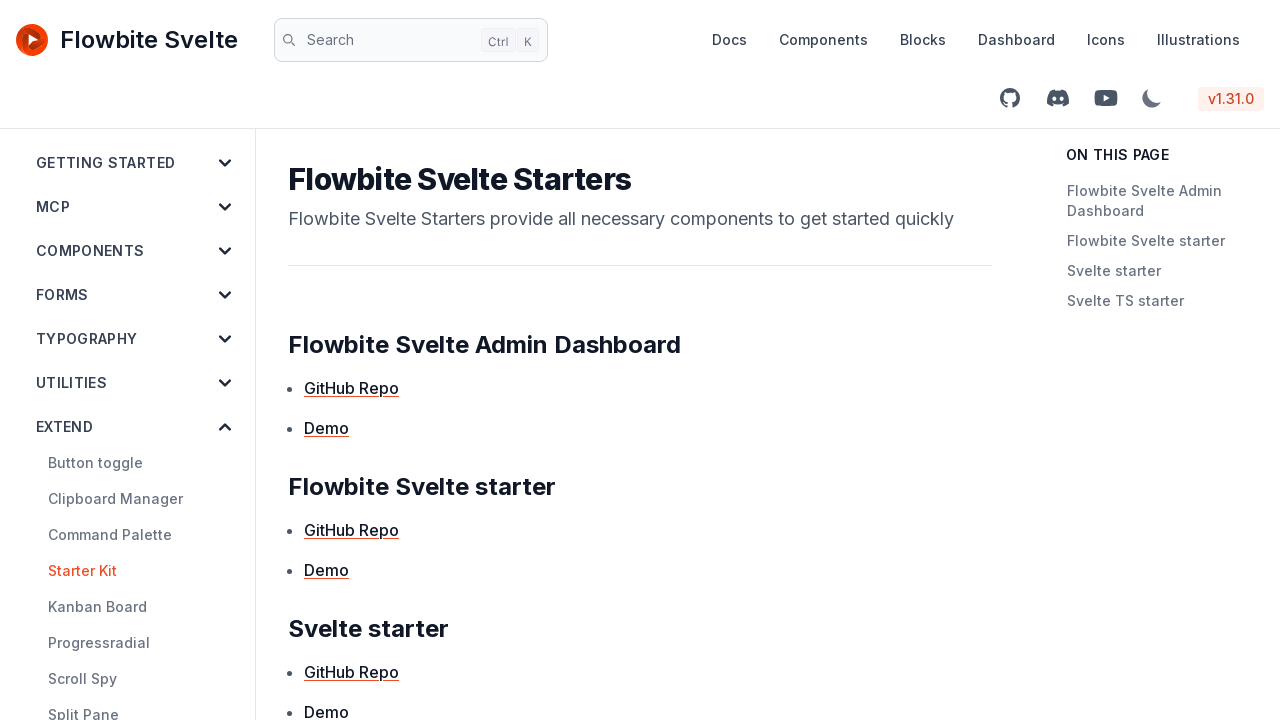

Verified h1 heading displays 'Flowbite Svelte Starters'
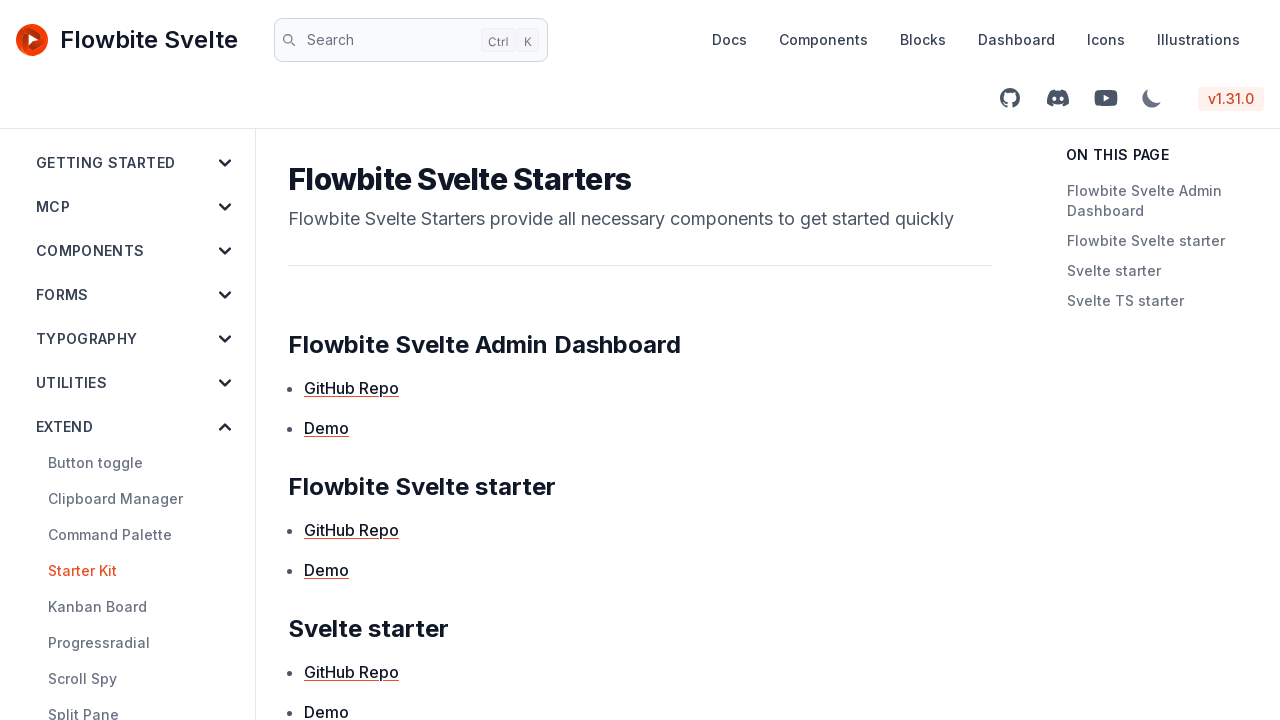

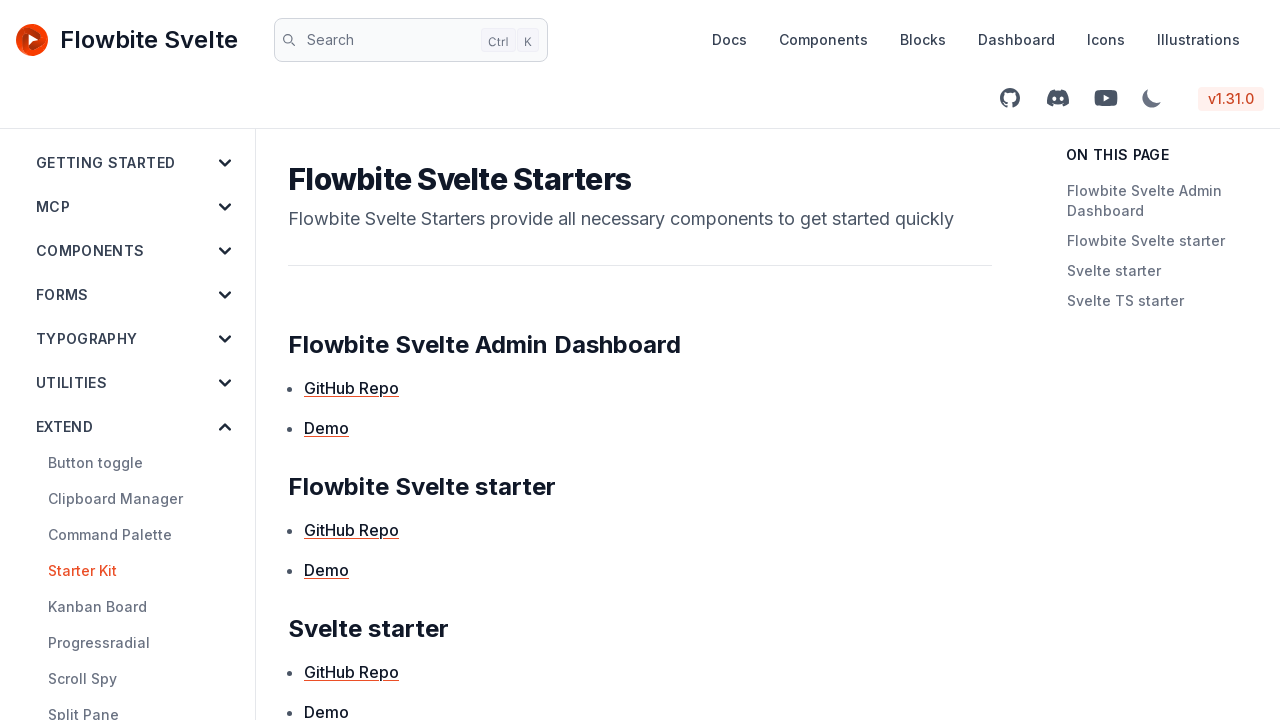